Tests the filter functionality on a web table by entering "Rice" in the search field and verifying that all displayed results contain "Rice" in the first column.

Starting URL: https://rahulshettyacademy.com/seleniumPractise/#/offers

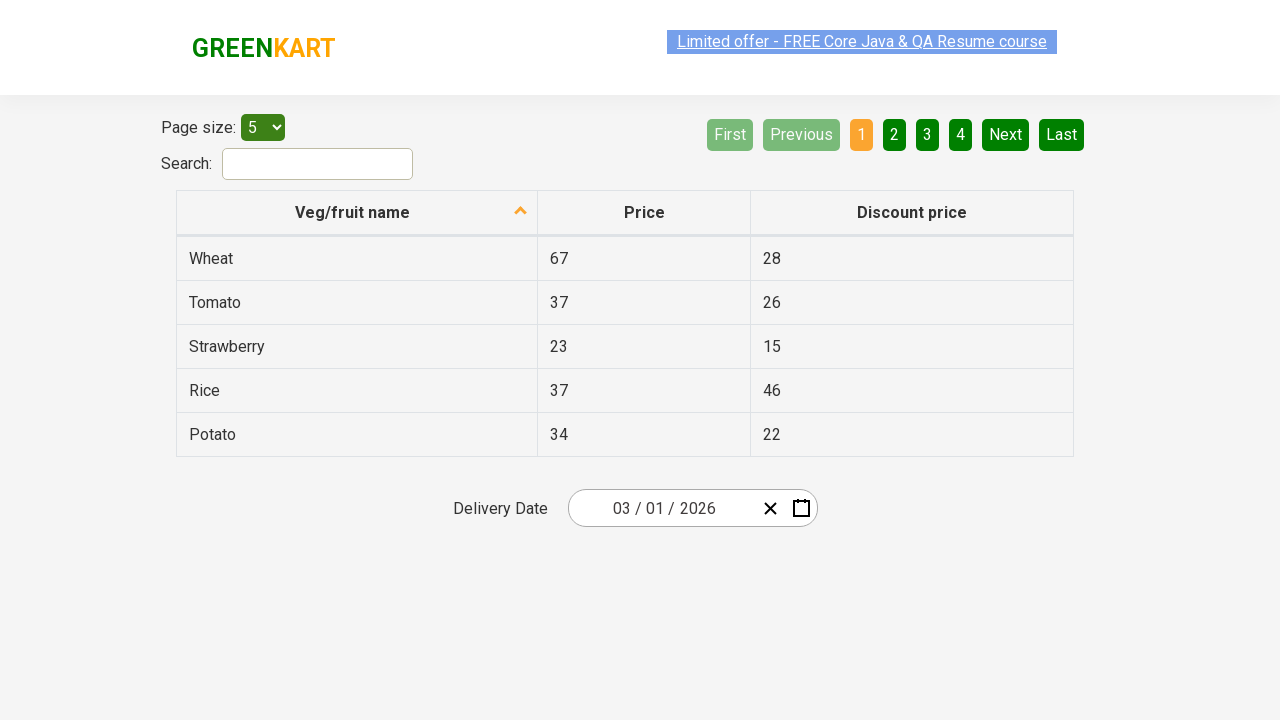

Entered 'Rice' in the search/filter field on #search-field
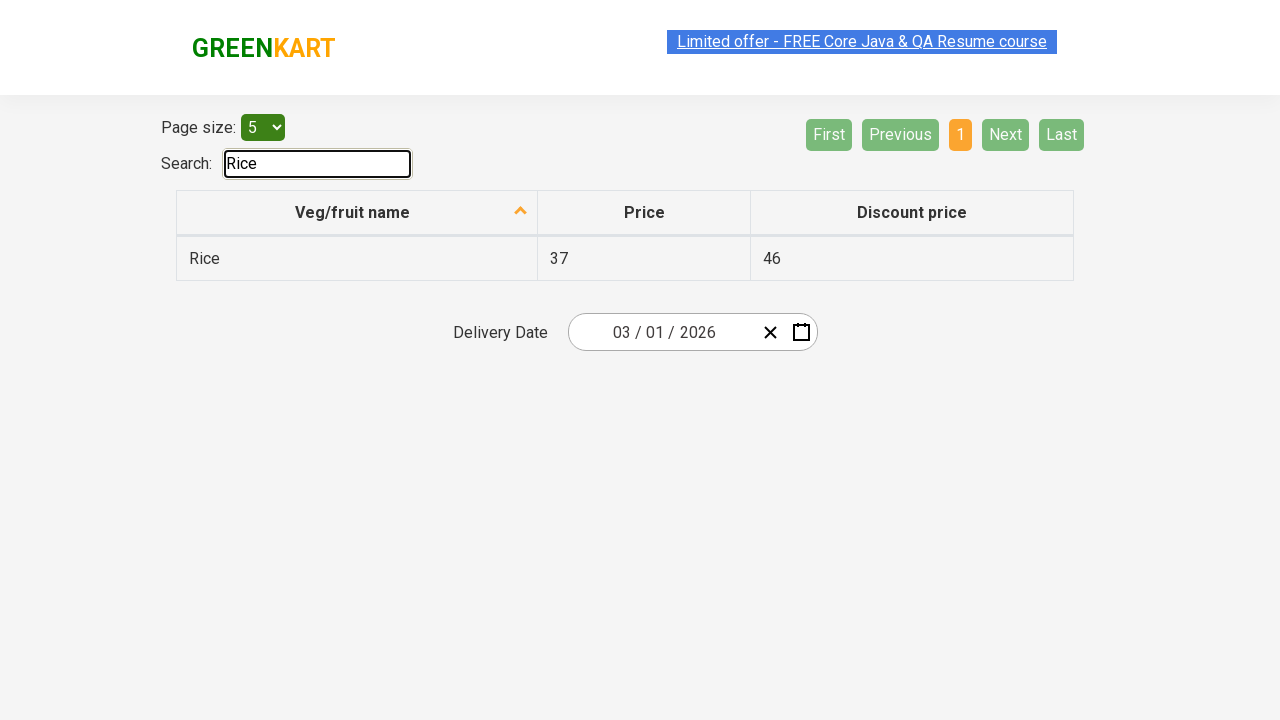

Web table loaded and filtered results are visible
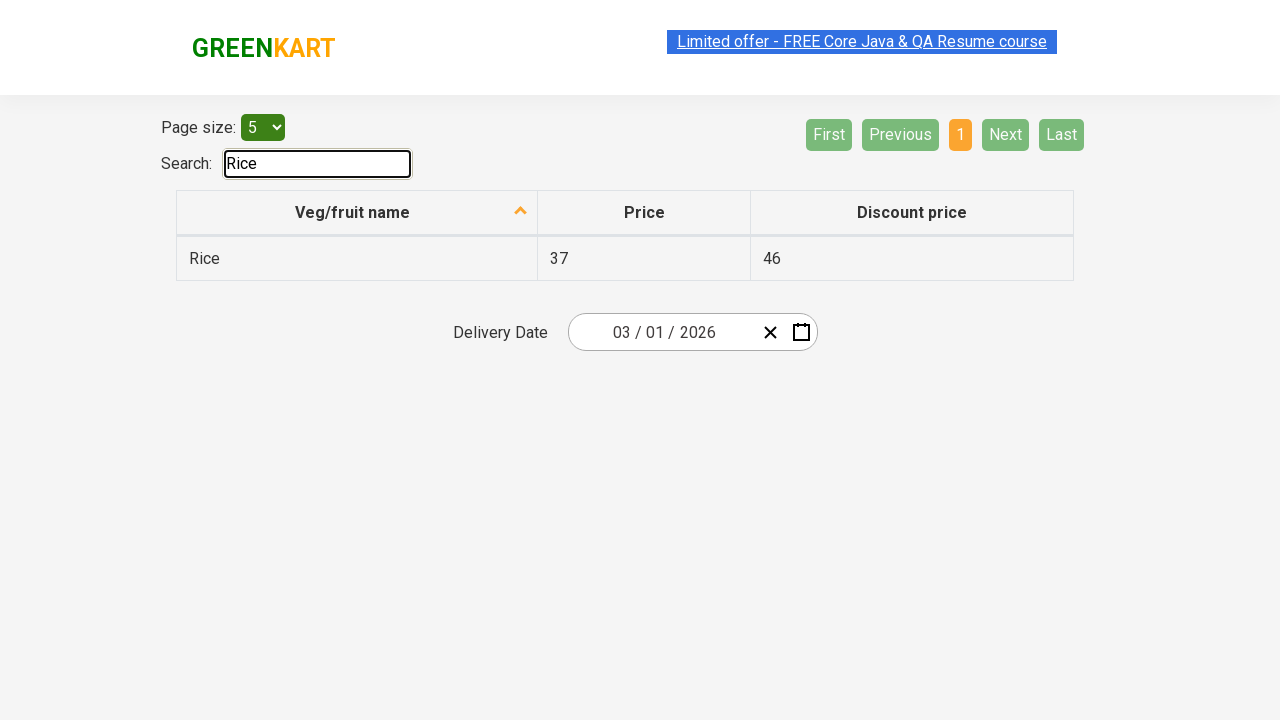

Retrieved all items from the first column of the filtered table
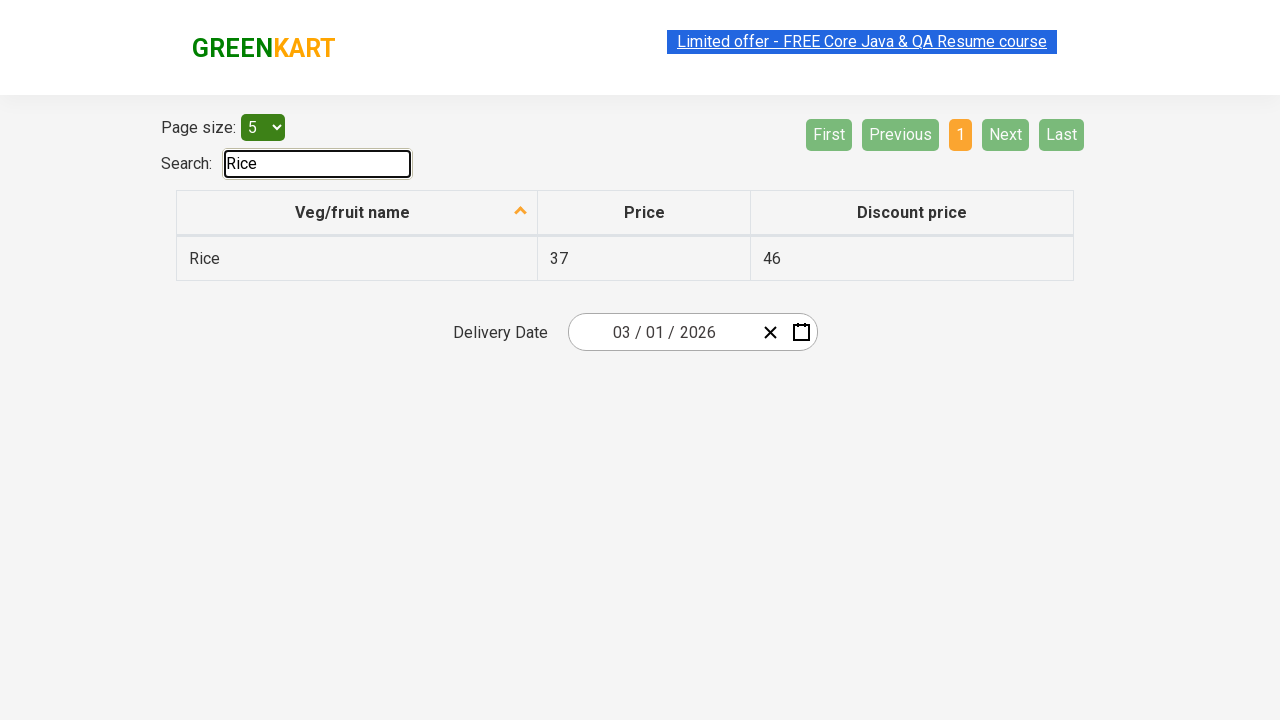

Verified item contains 'Rice': Rice
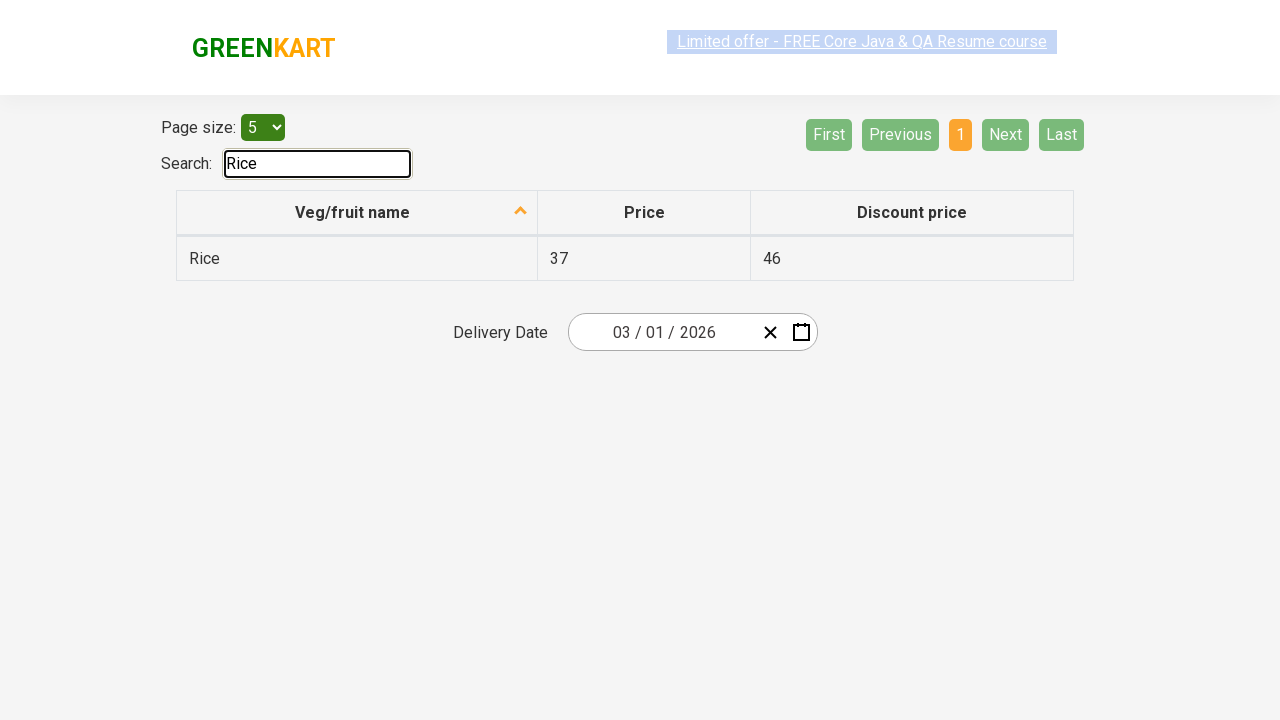

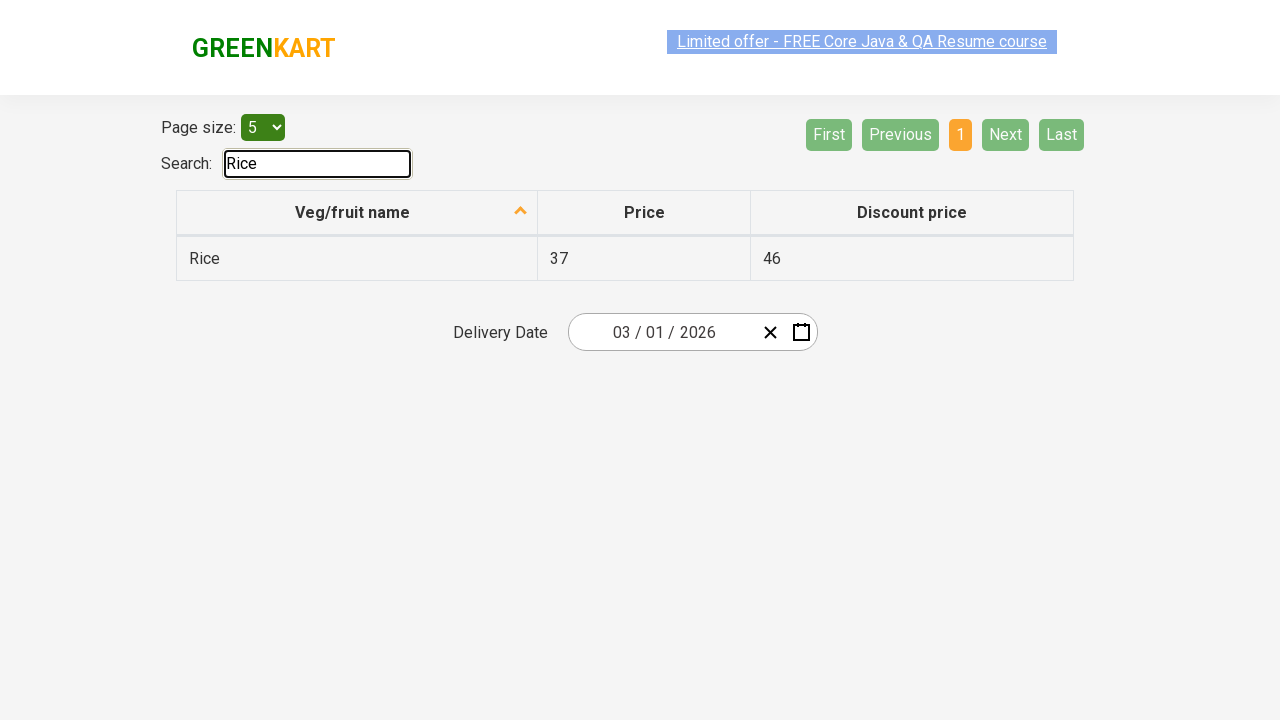